Tests dropdown interaction on Semantic UI demo page by selecting items using keyboard navigation and character matching

Starting URL: https://semantic-ui.com/modules/dropdown.html

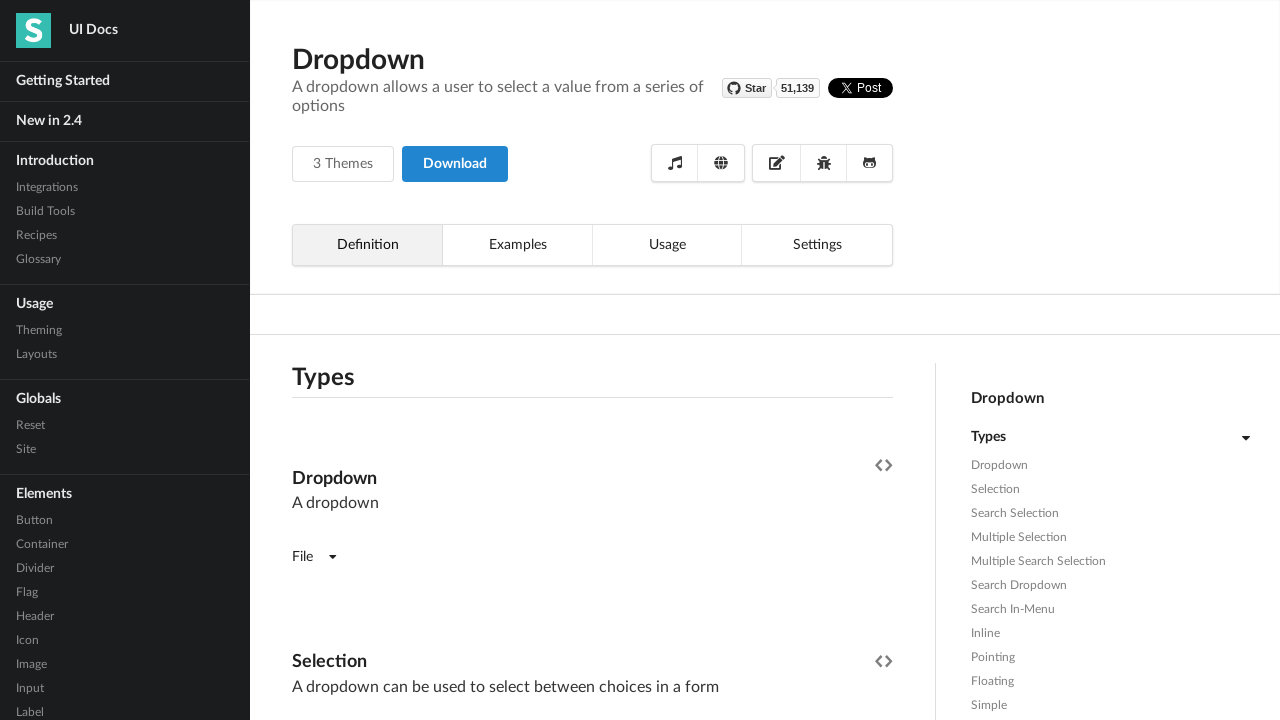

Clicked on first dropdown (non-searchable) at (314, 557) on (//*[@class='ui dropdown'])[1]
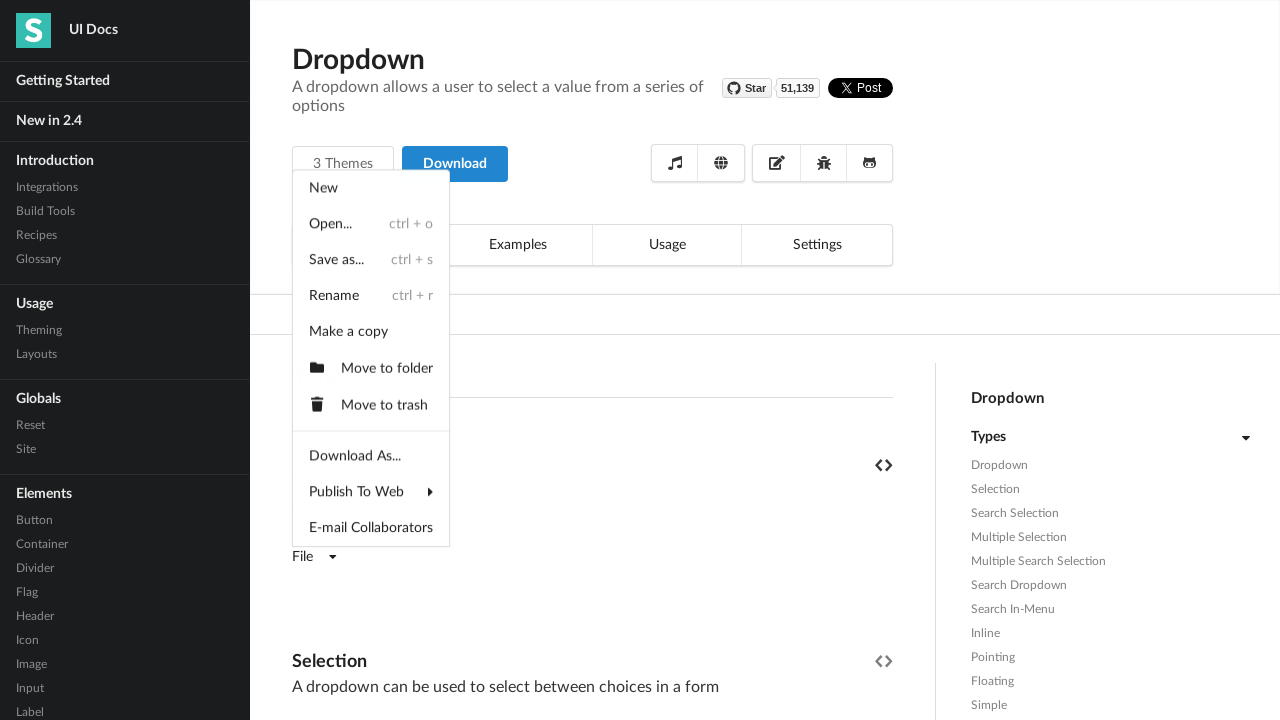

Pressed ArrowDown to navigate dropdown menu
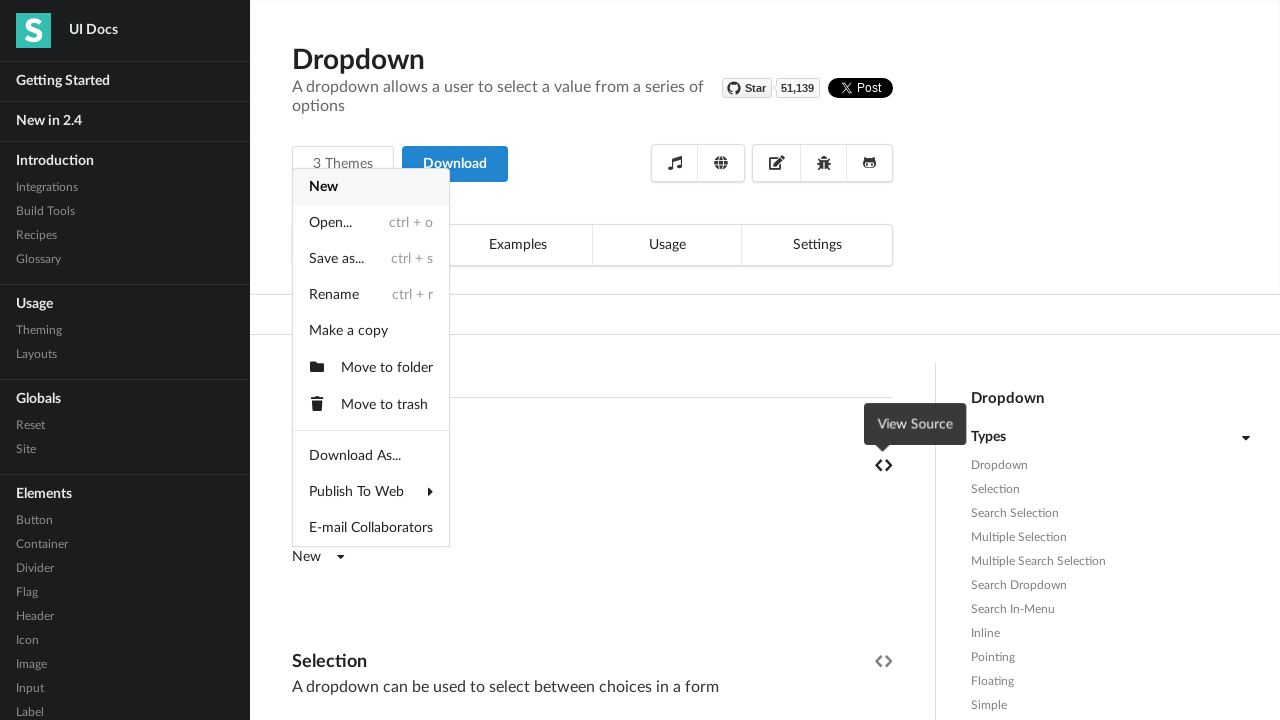

Pressed ArrowDown to navigate dropdown menu
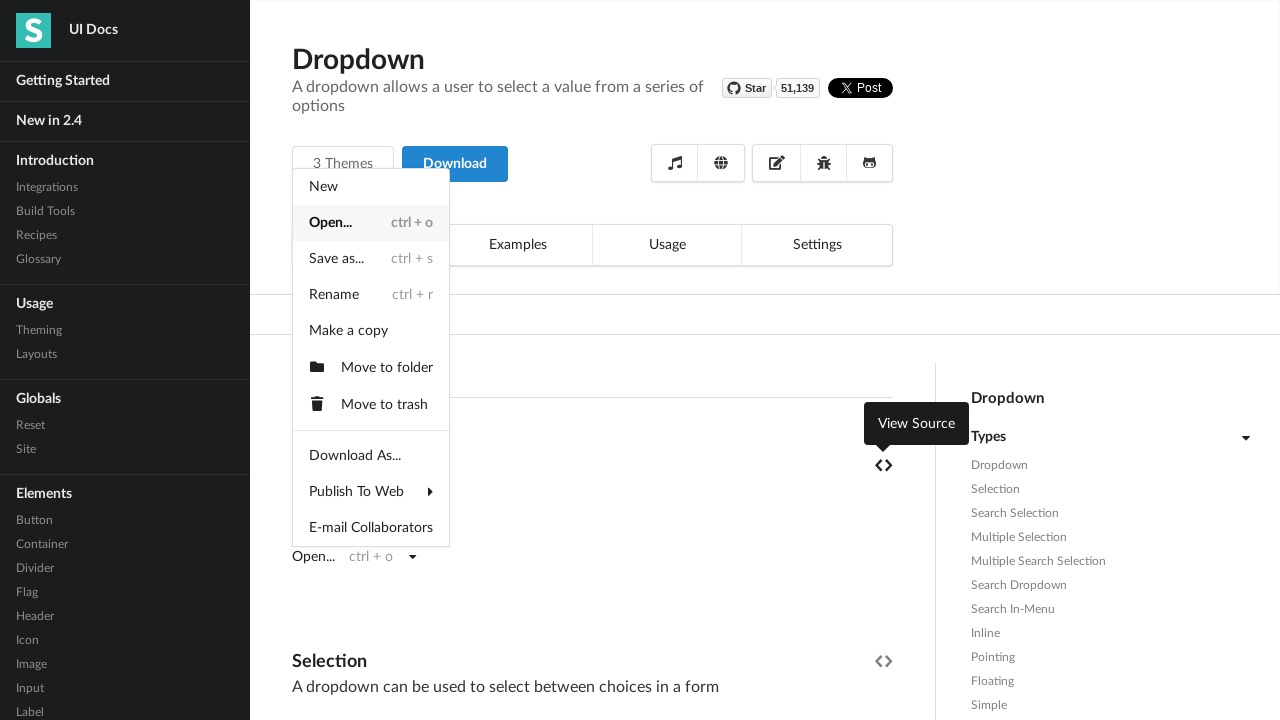

Pressed Enter to select dropdown item
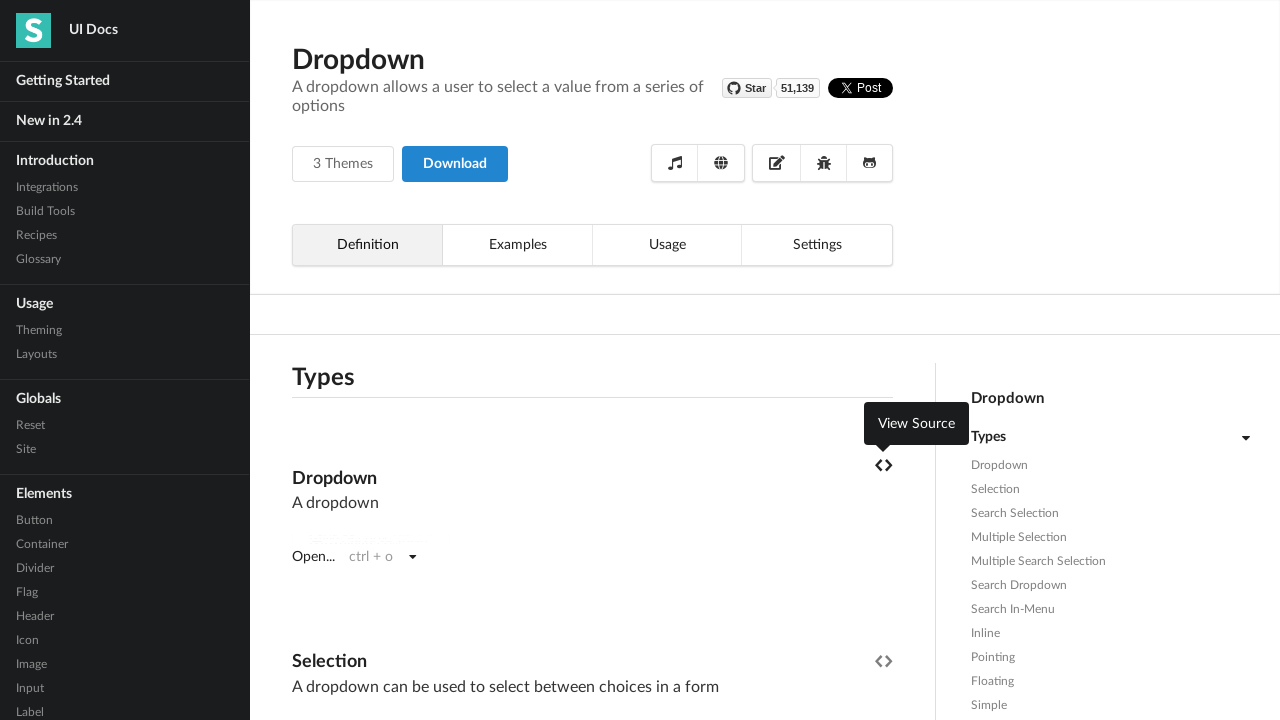

Clicked on second dropdown (searchable/selection) at (390, 361) on (//*[@class='ui selection dropdown'])[1]
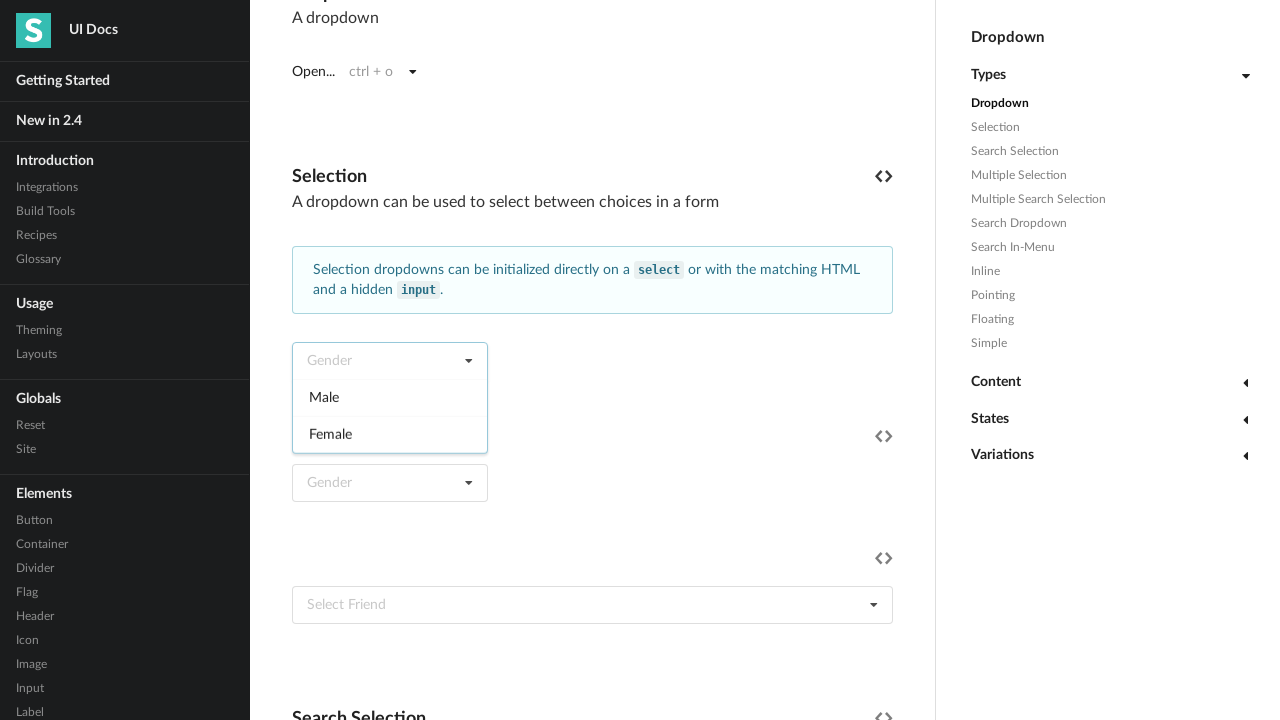

Pressed Enter to select item from searchable dropdown
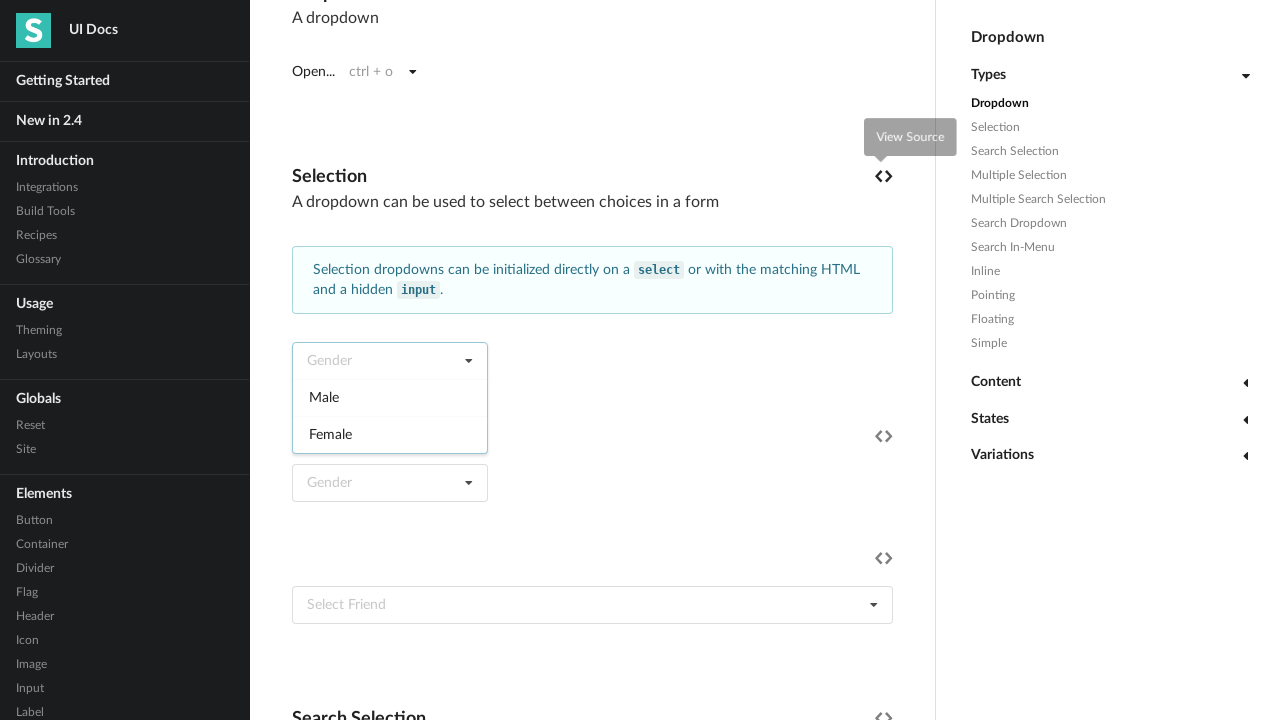

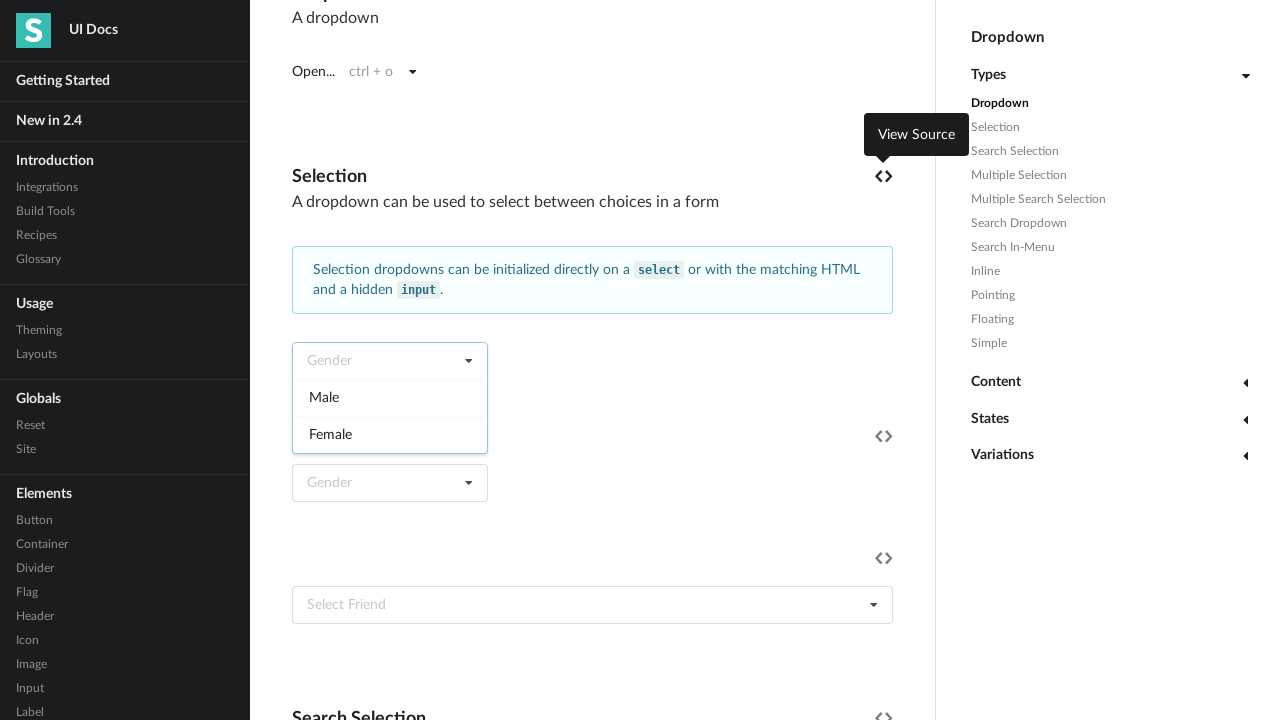